Tests JavaScript prompt alert functionality by clicking the prompt button, entering text, and accepting the alert

Starting URL: http://the-internet.herokuapp.com/javascript_alerts

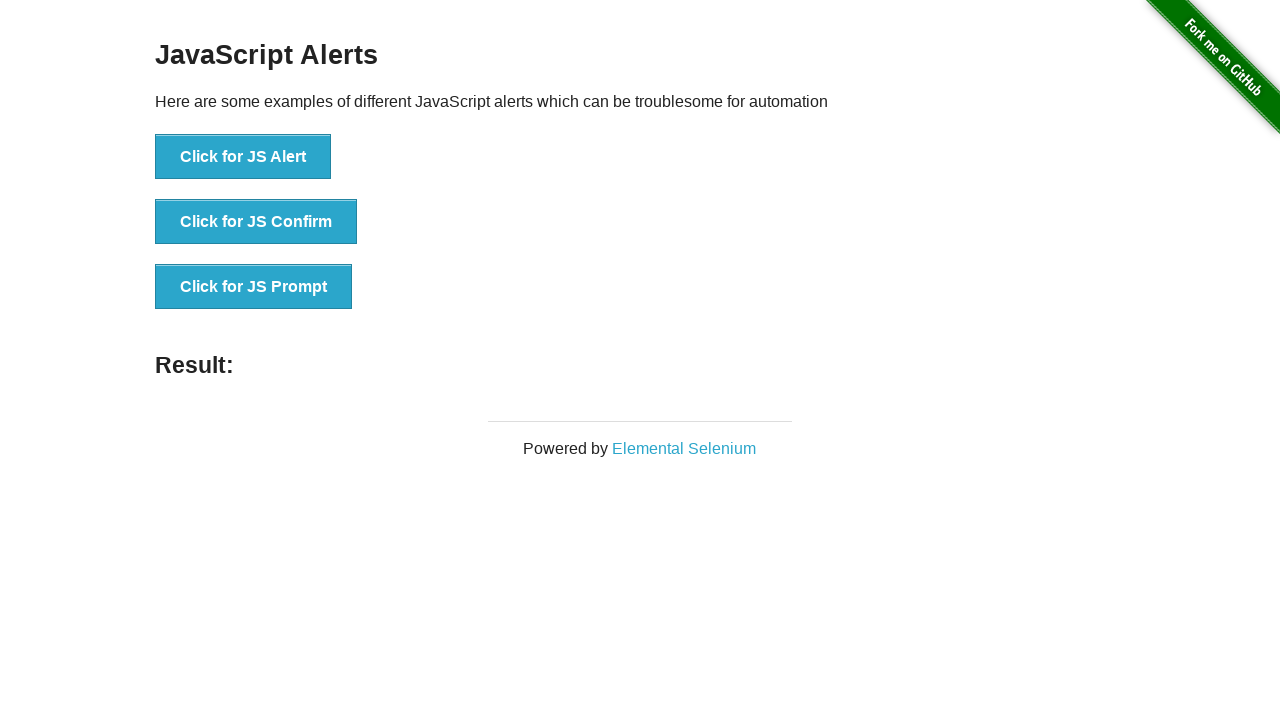

Clicked the 'Click for JS Prompt' button at (254, 287) on xpath=//button[contains(text(),'Prompt')]
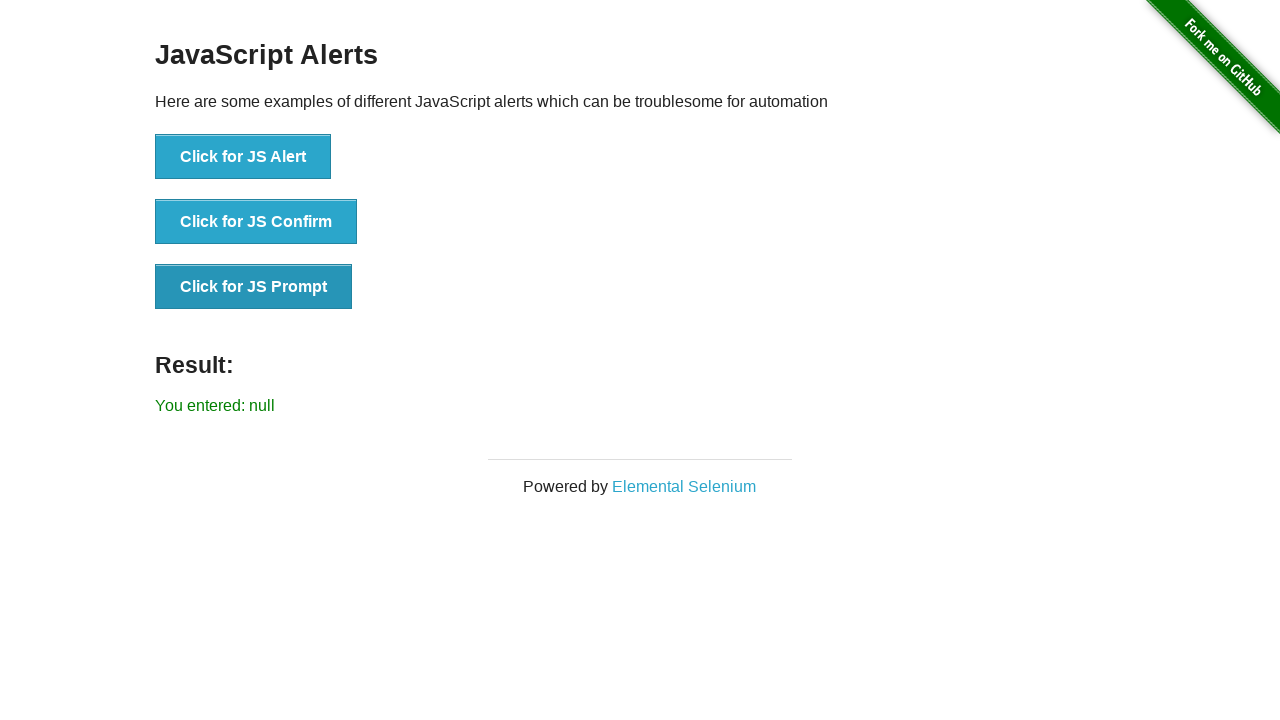

Set up dialog handler to accept prompt with text 'Bonjour Rabah, voici l'exercice sur le prompt'
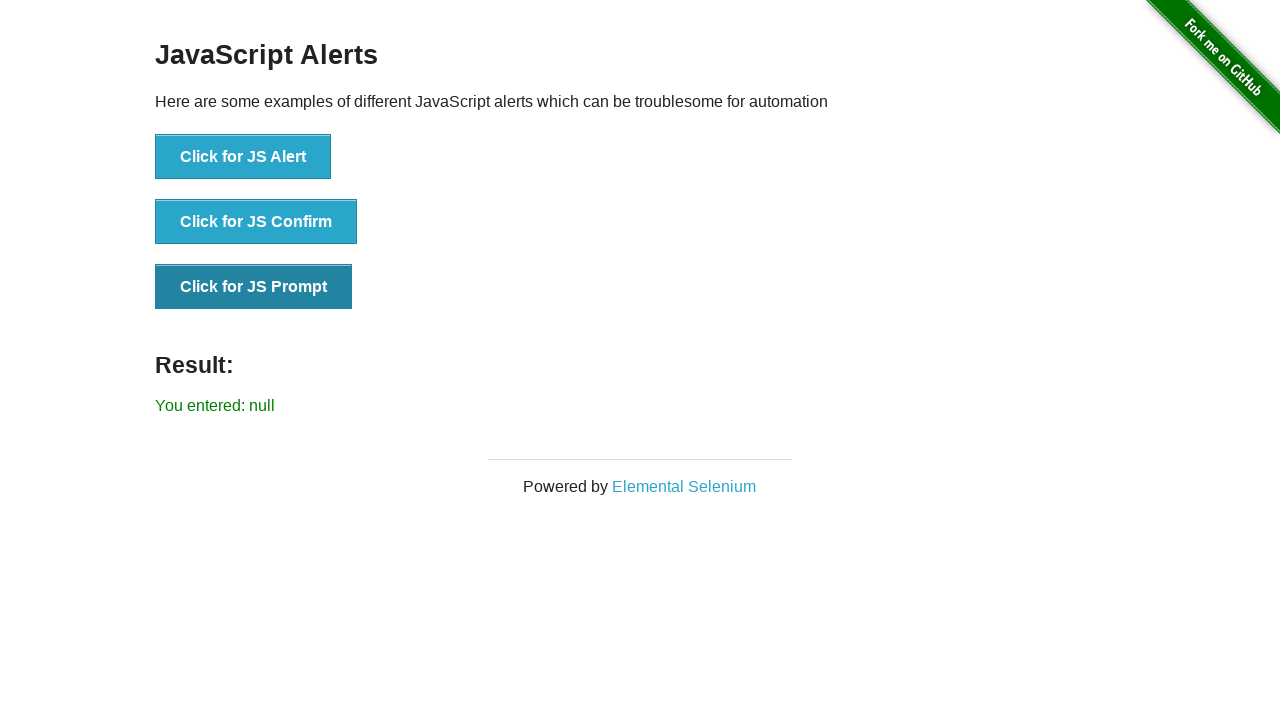

Waited for result element to appear
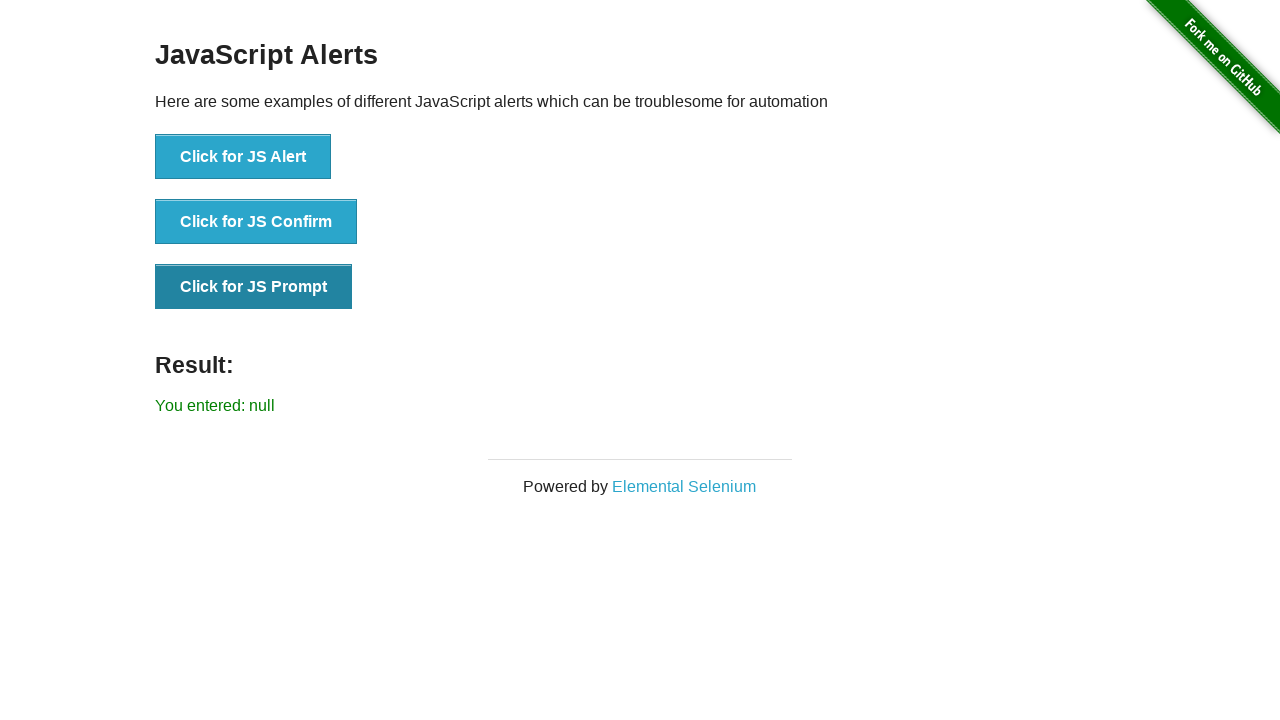

Retrieved result text: You entered: null
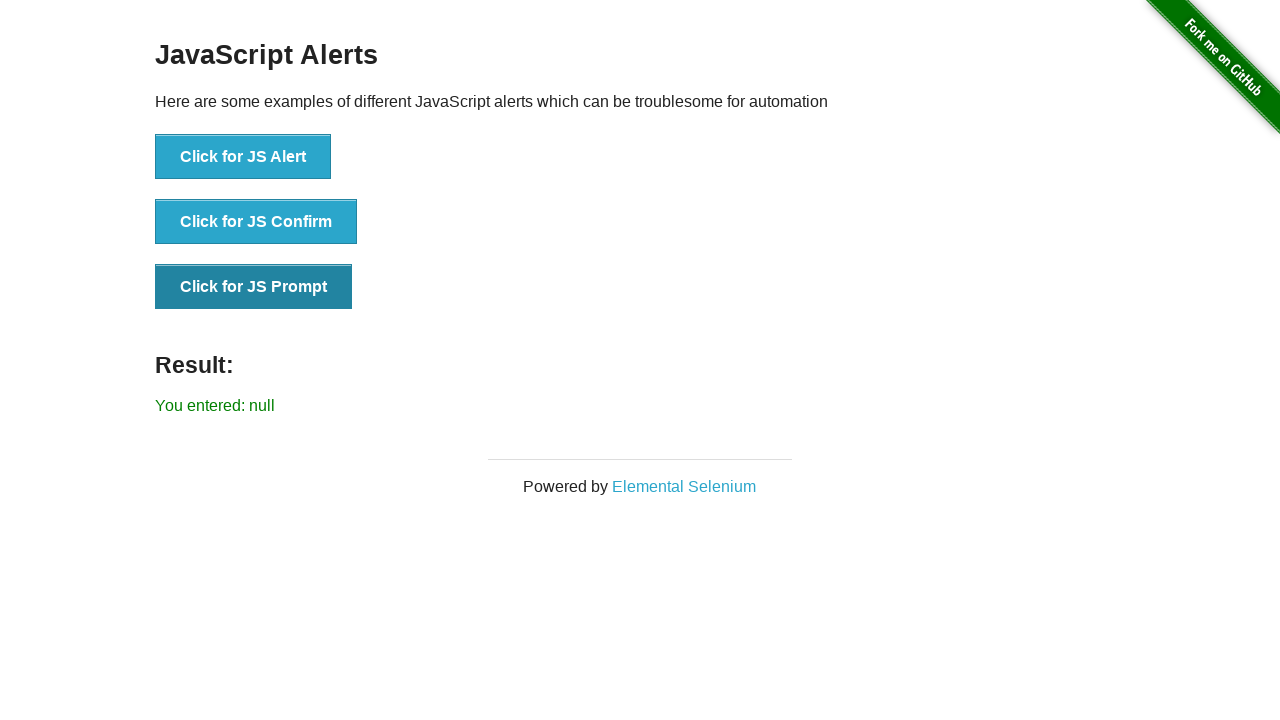

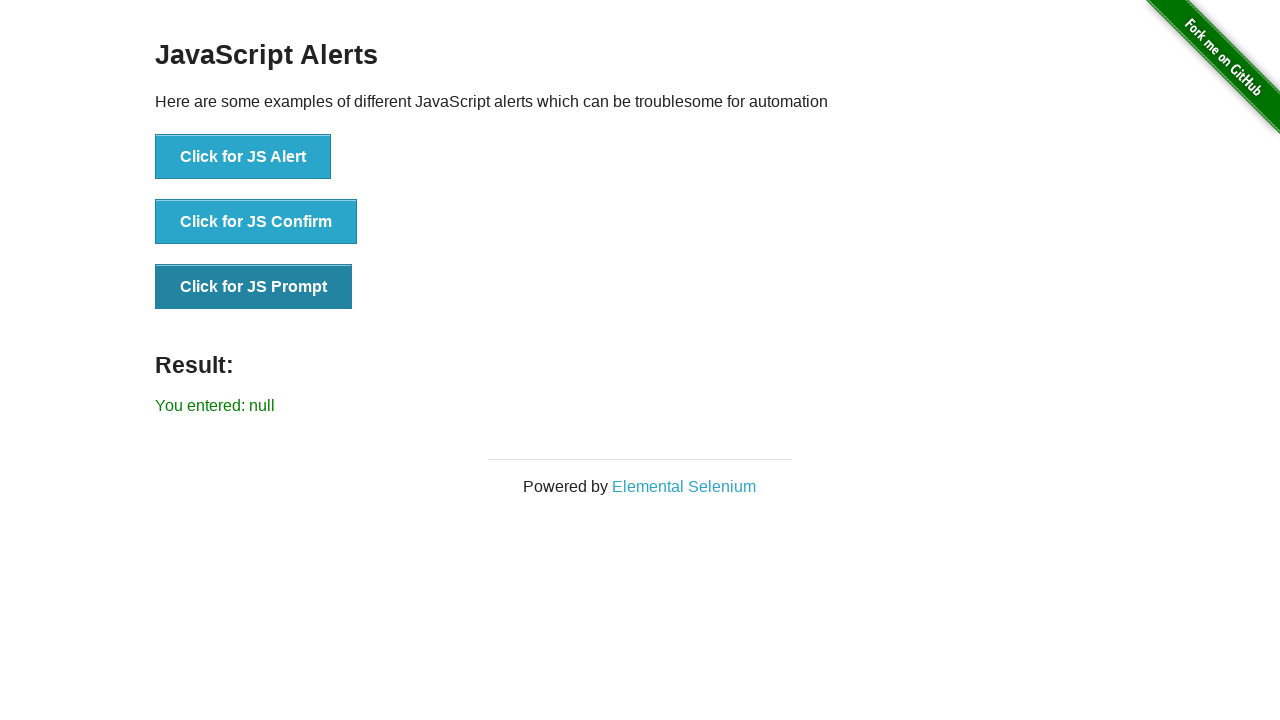